Tests registration form validation when confirm password doesn't match

Starting URL: https://alada.vn/tai-khoan/dang-ky.html

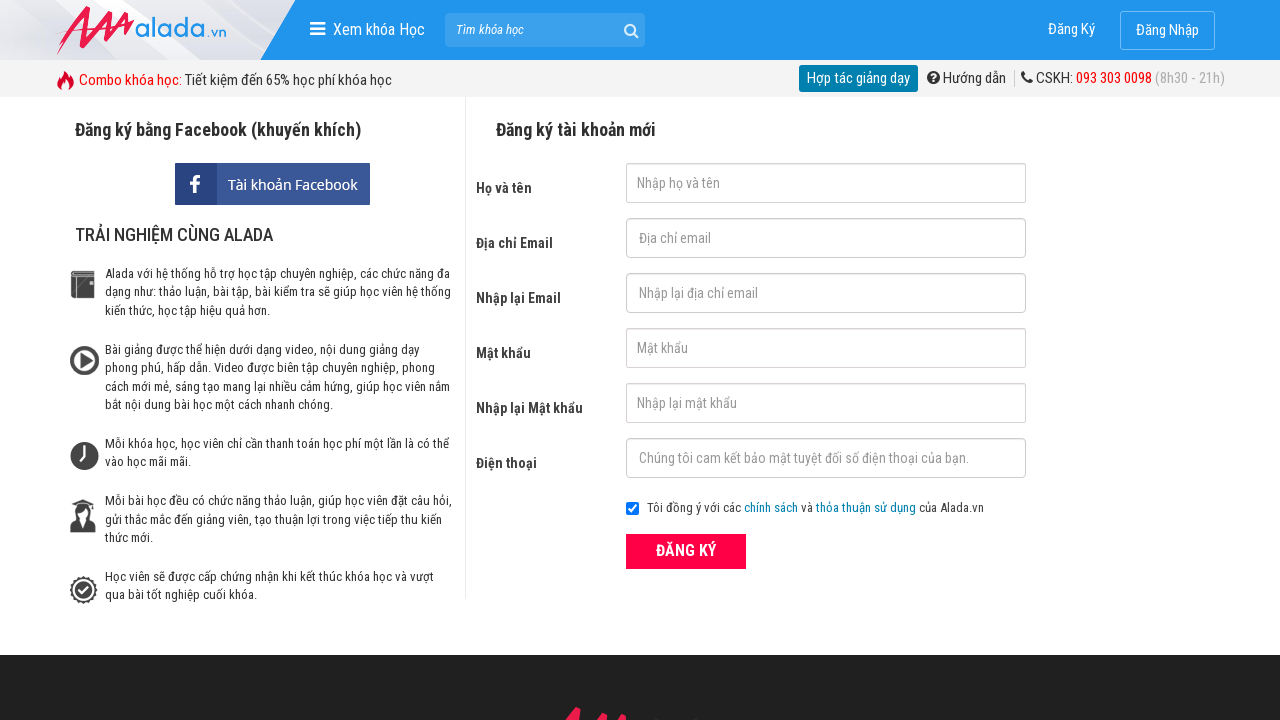

Filled first name field with 'Phong Nguyen' on #txtFirstname
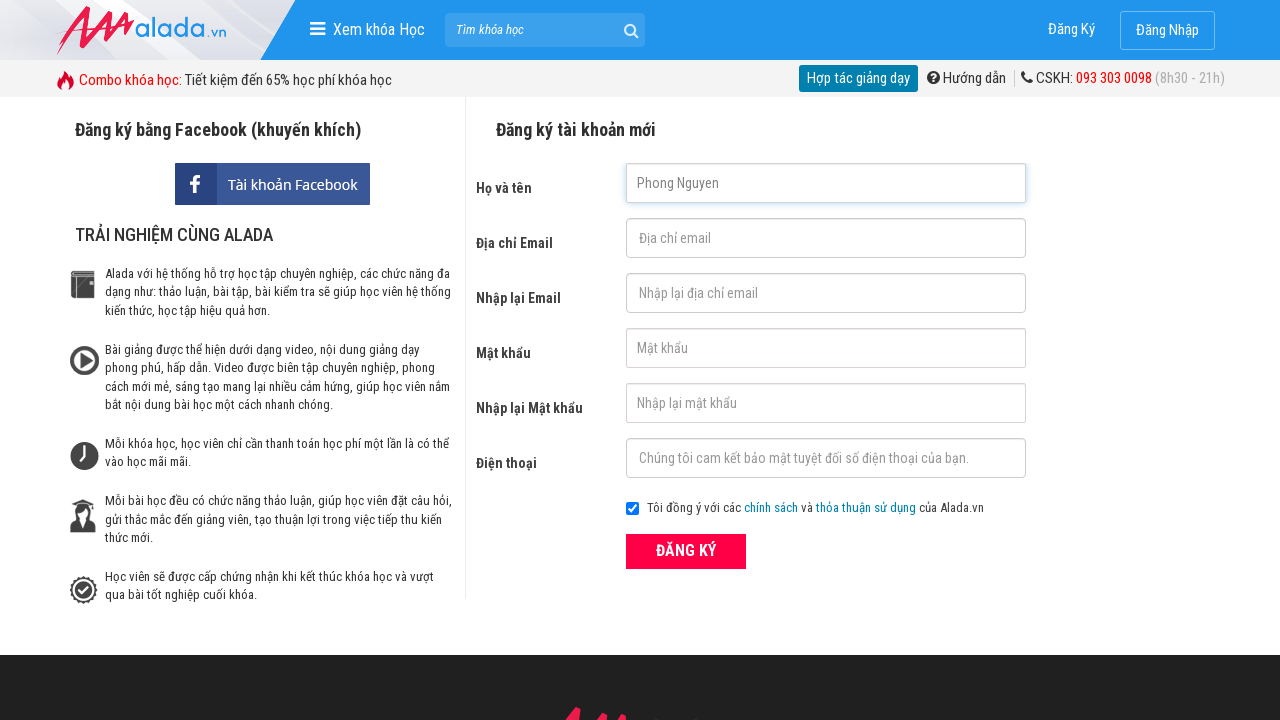

Filled email field with 'phong@gmail.com' on #txtEmail
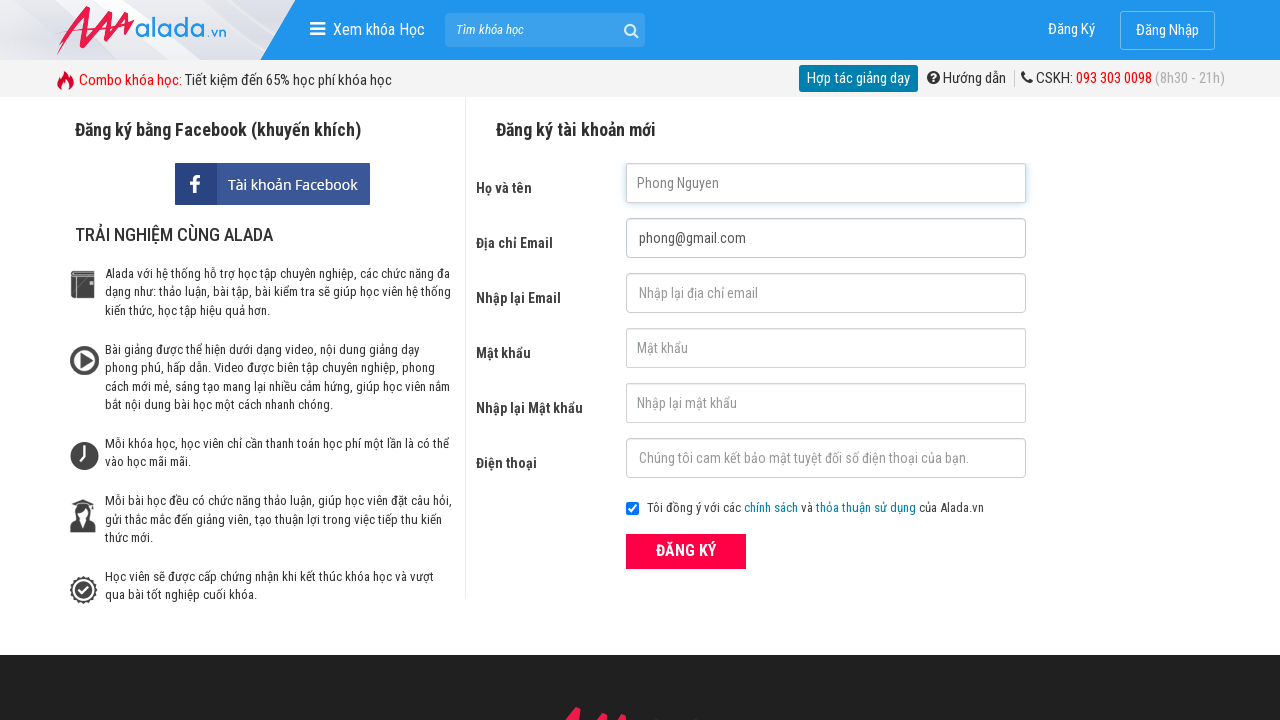

Filled confirm email field with 'phong@gmail.com' on #txtCEmail
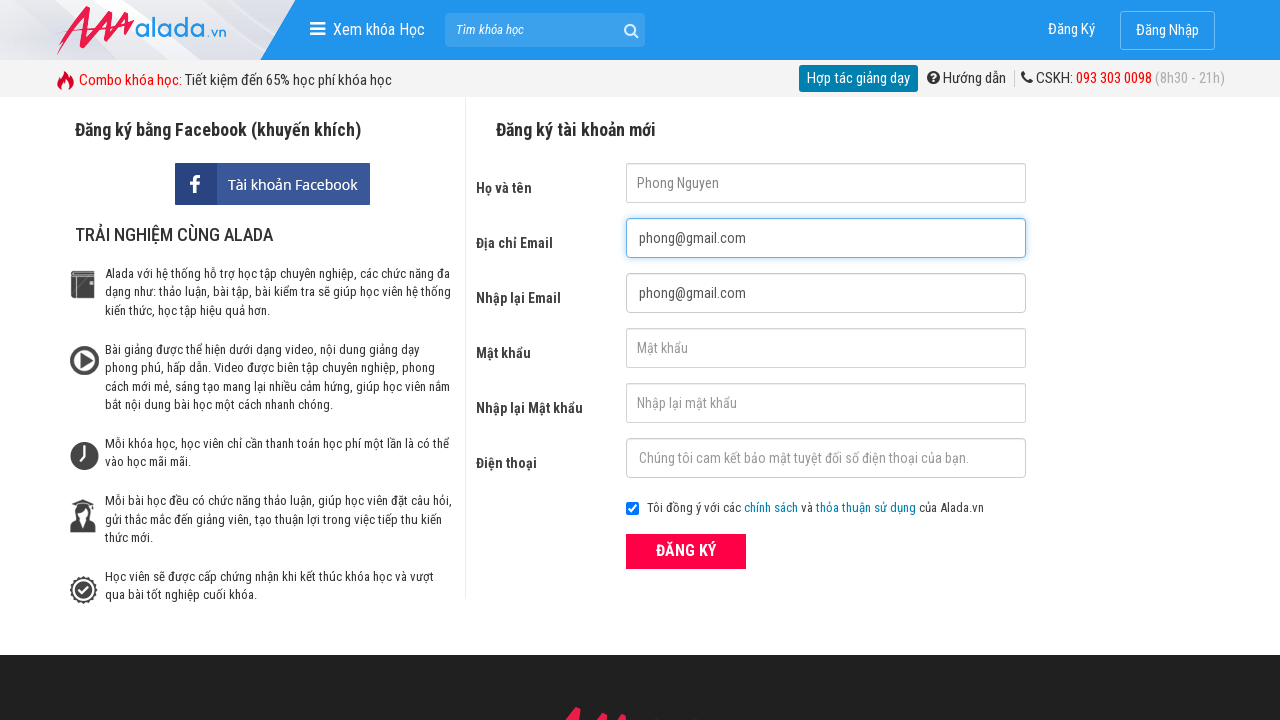

Filled password field with '123456' on #txtPassword
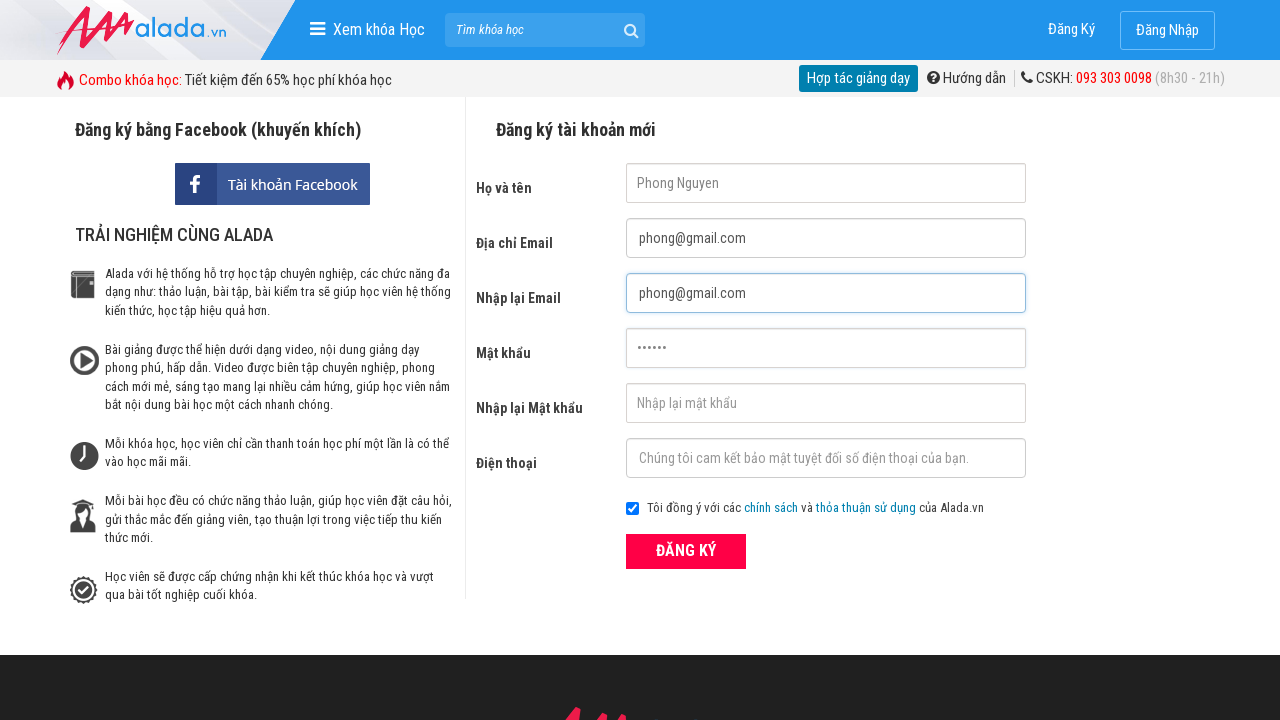

Filled confirm password field with '654321' (mismatched password) on #txtCPassword
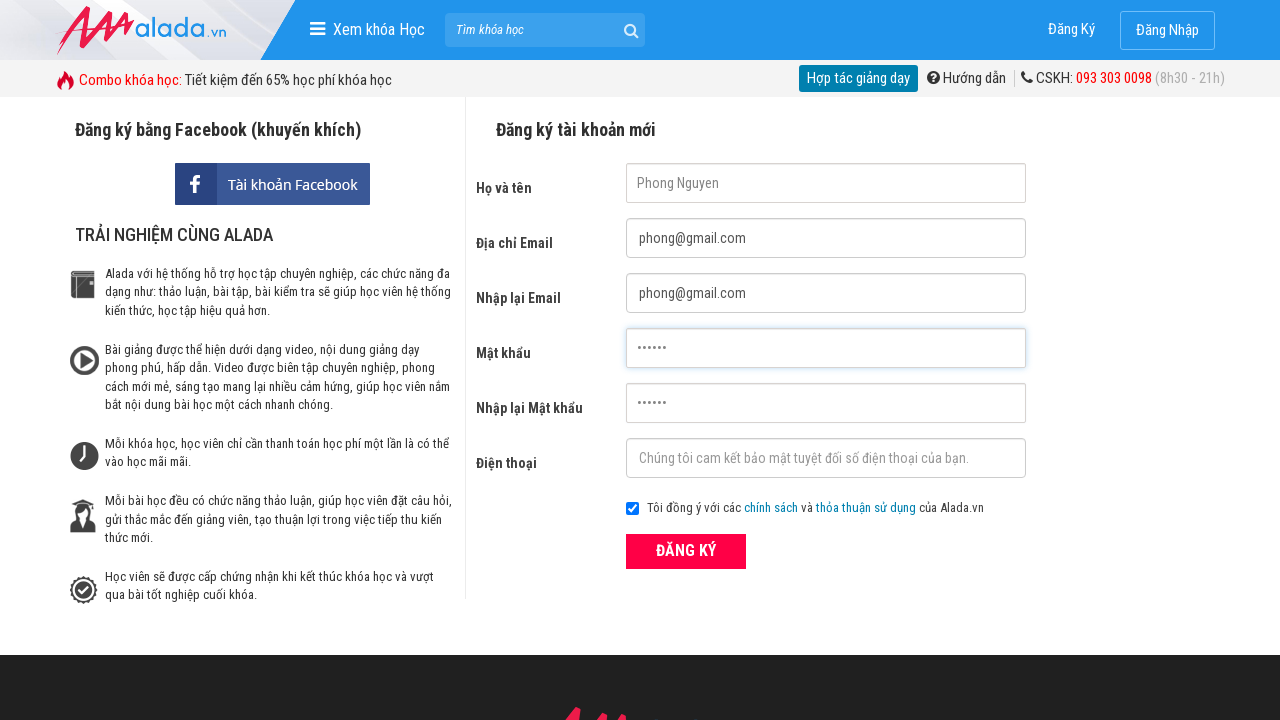

Filled phone field with '0869009691' on #txtPhone
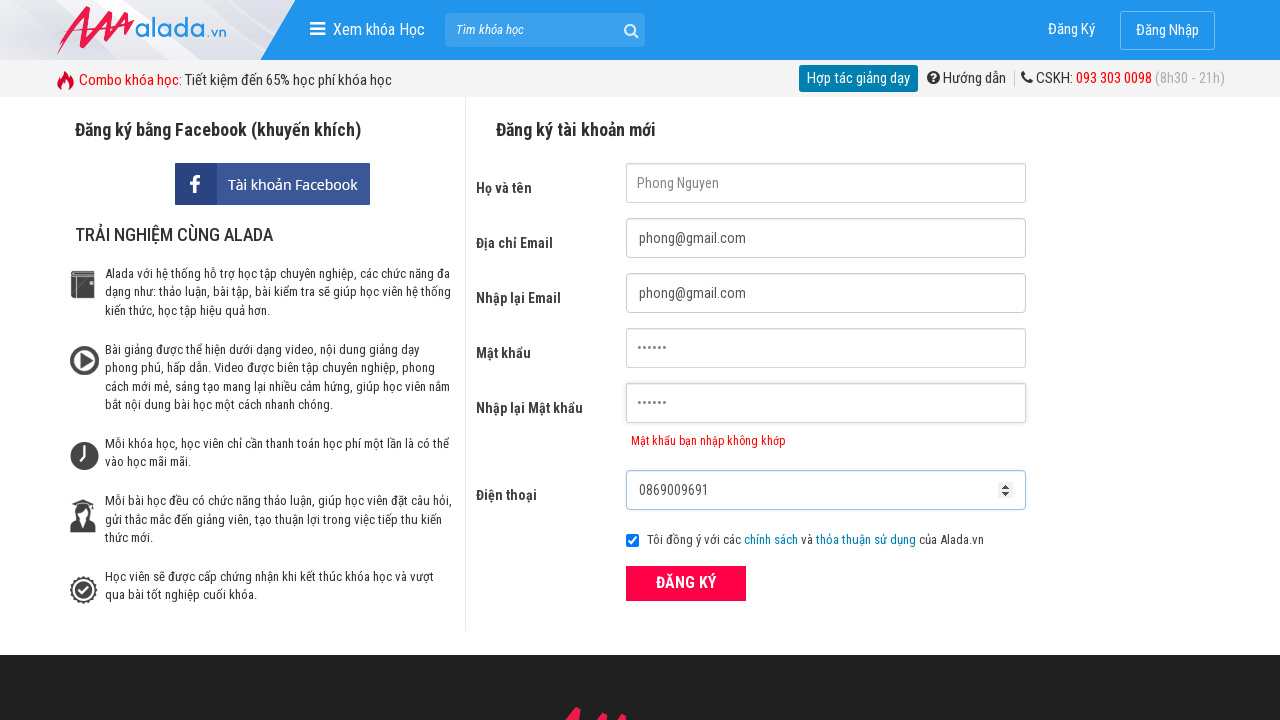

Clicked register button to submit form at (686, 583) on xpath=//form[@id='frmLogin']//button
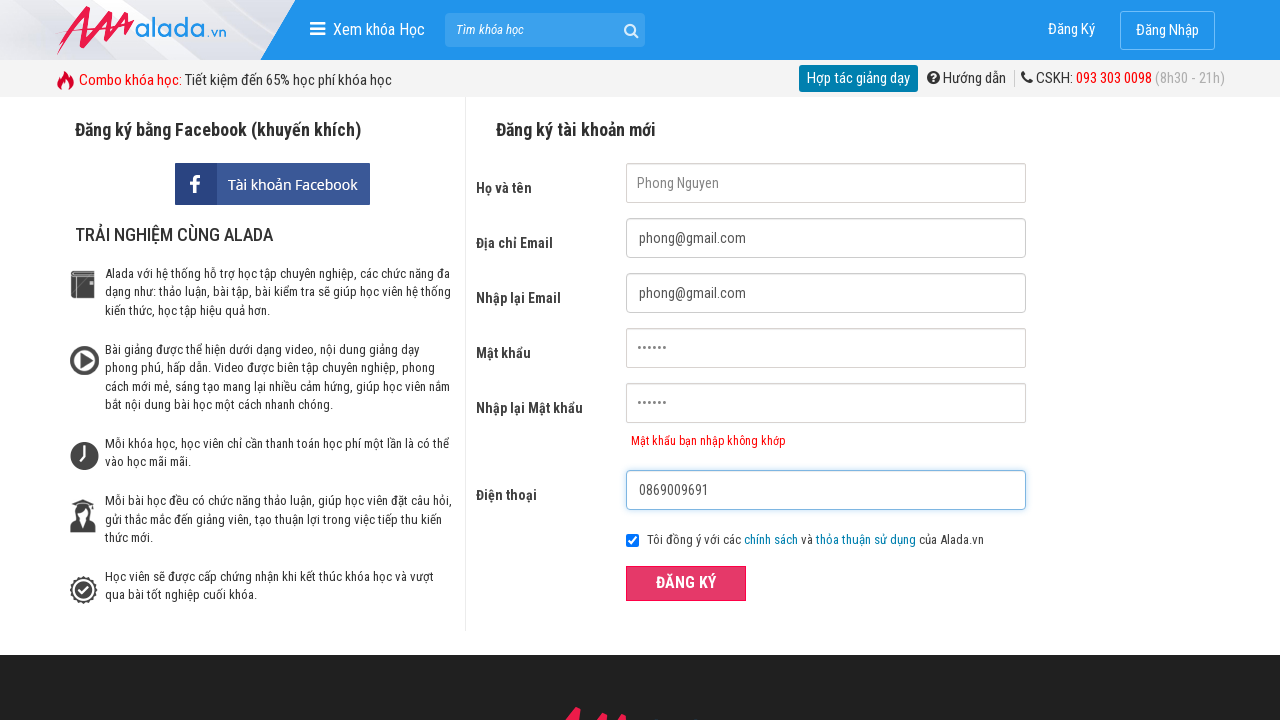

Confirm password error message appeared
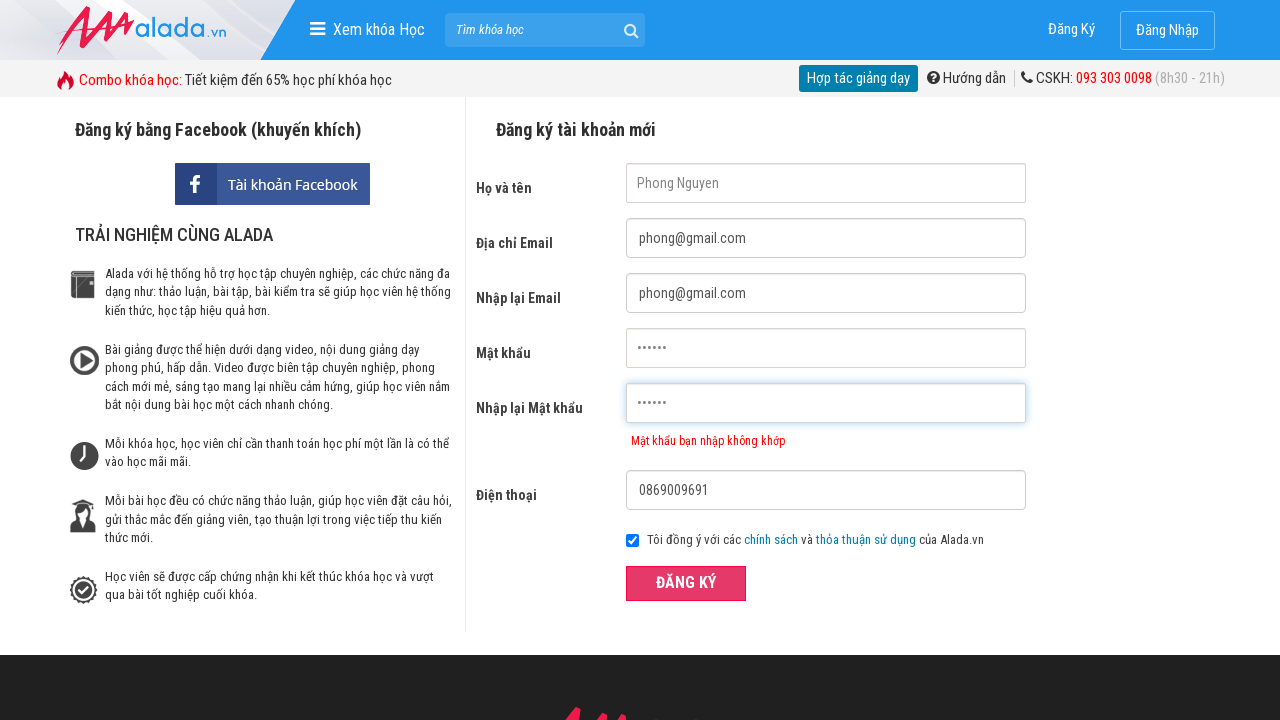

Verified error message 'Mật khẩu bạn nhập không khớp' is displayed
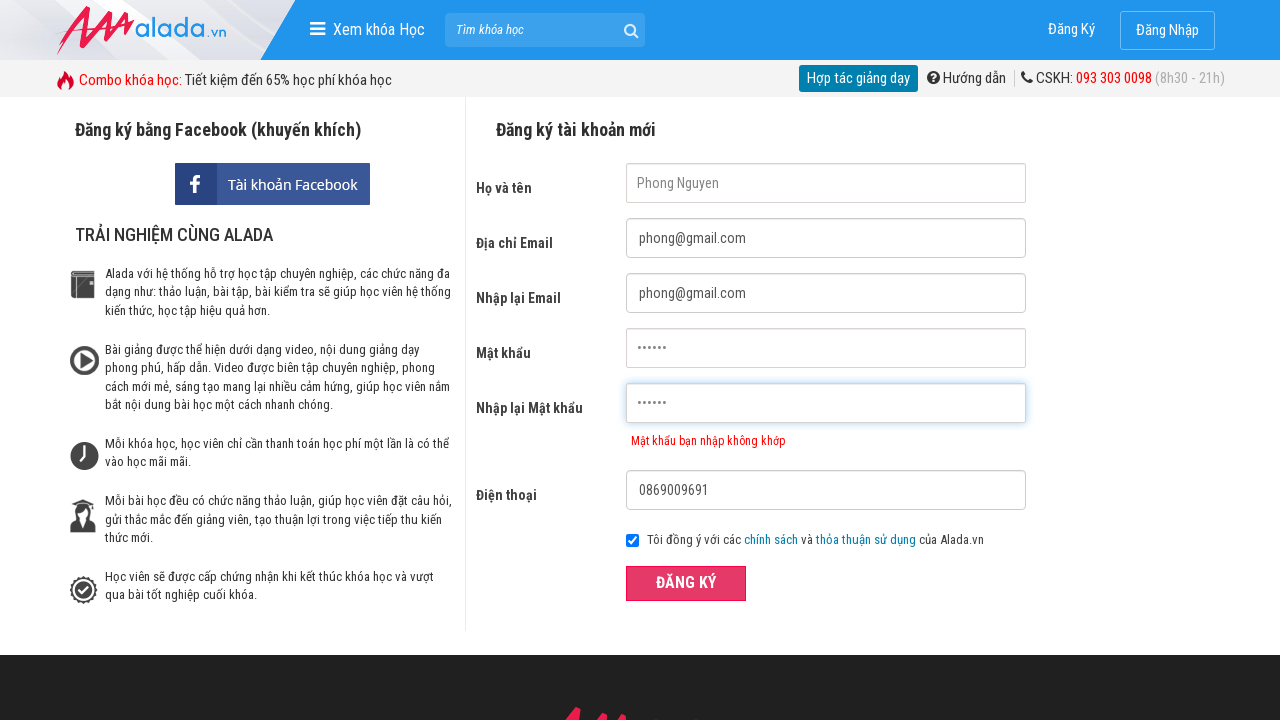

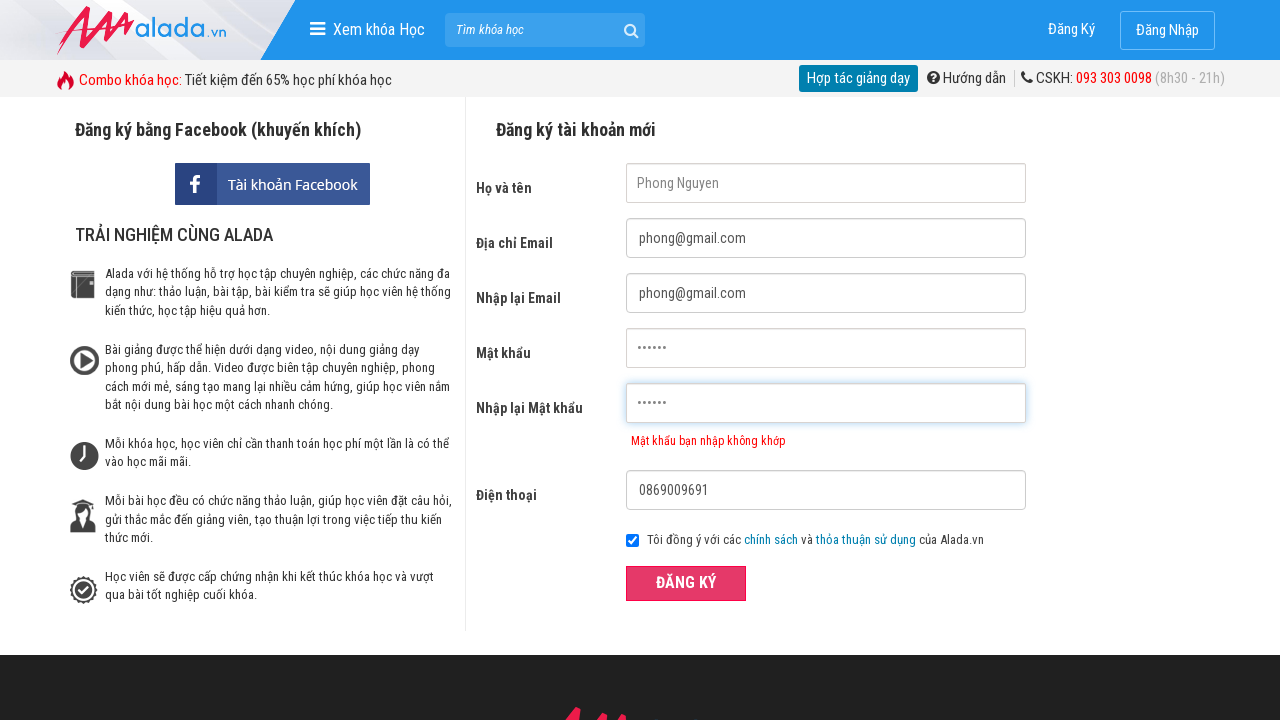